Tests basic JavaScript alert by clicking the alert button, verifying the alert text, and accepting it

Starting URL: https://the-internet.herokuapp.com/javascript_alerts

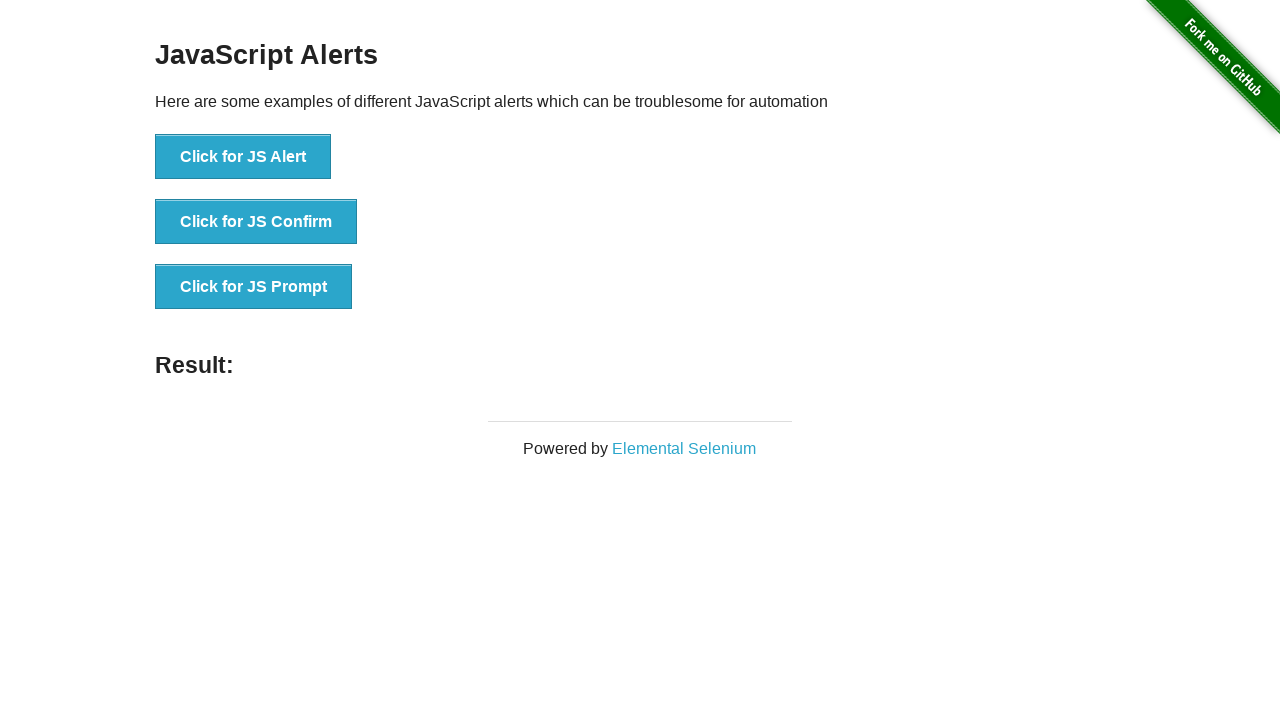

Clicked the 'Click for JS Alert' button at (243, 157) on text='Click for JS Alert'
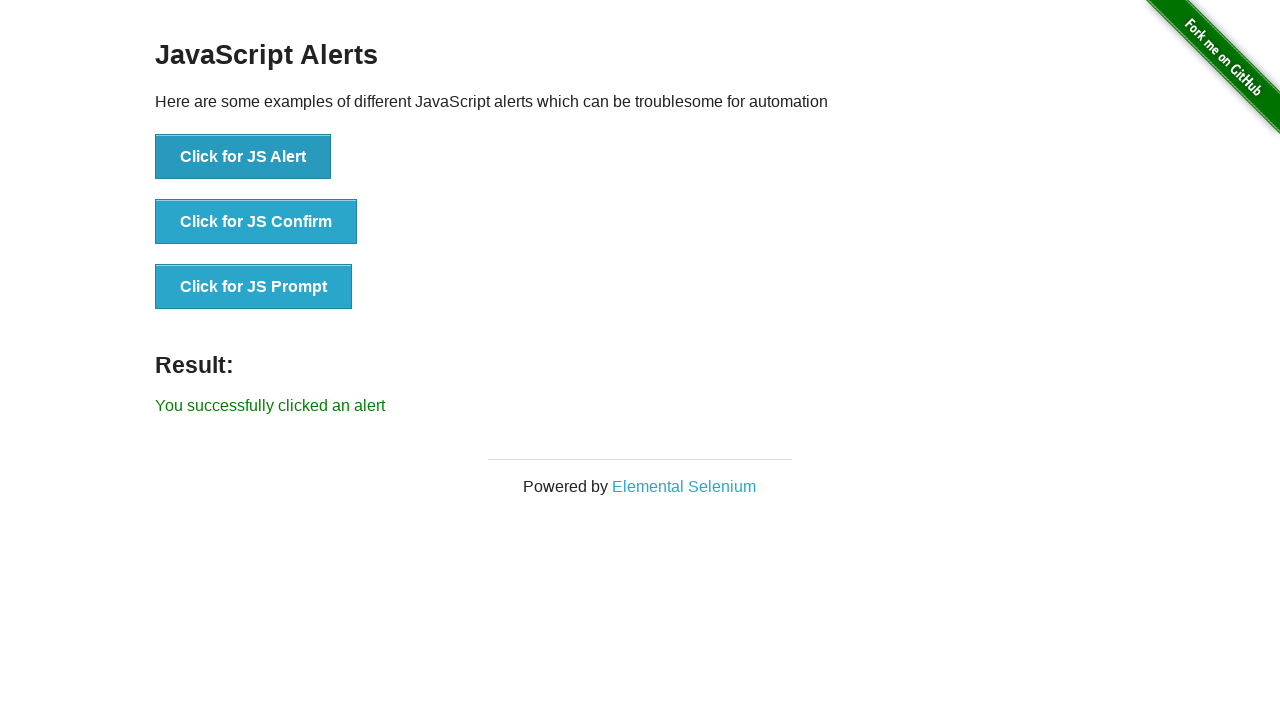

Set up dialog handler to accept the alert
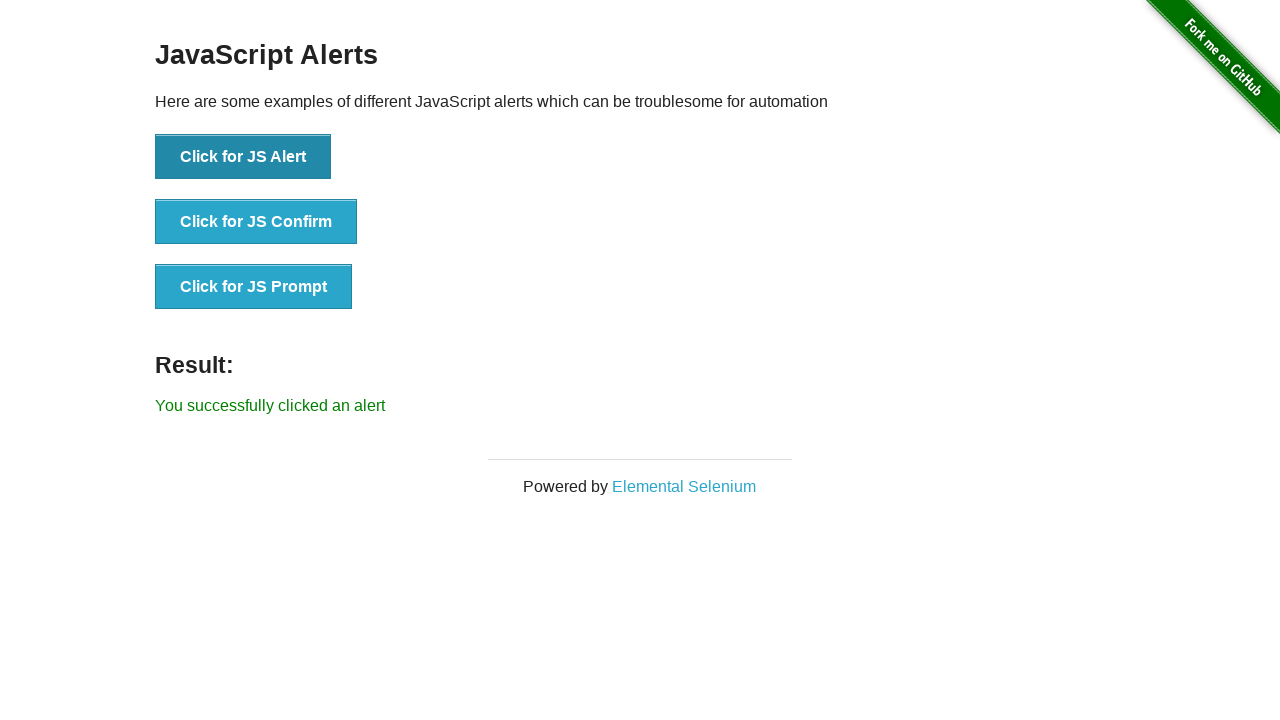

Waited 500ms for alert to process
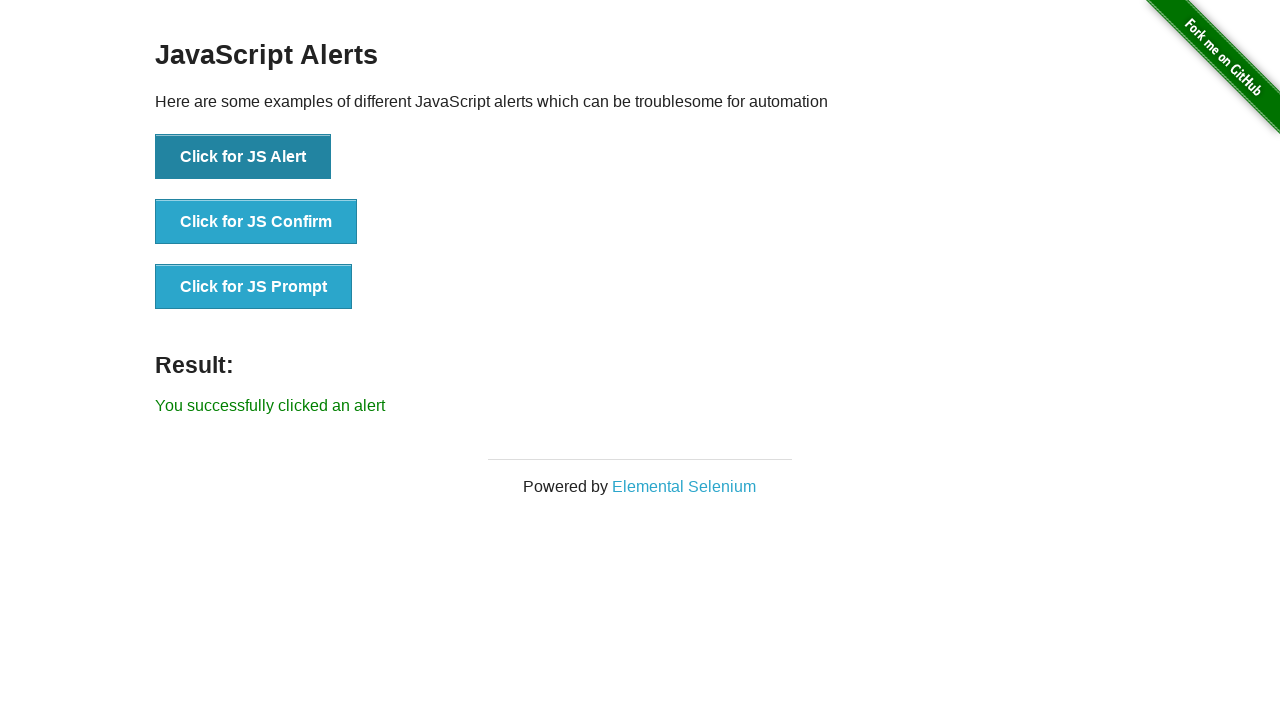

Alert was successfully handled and accepted
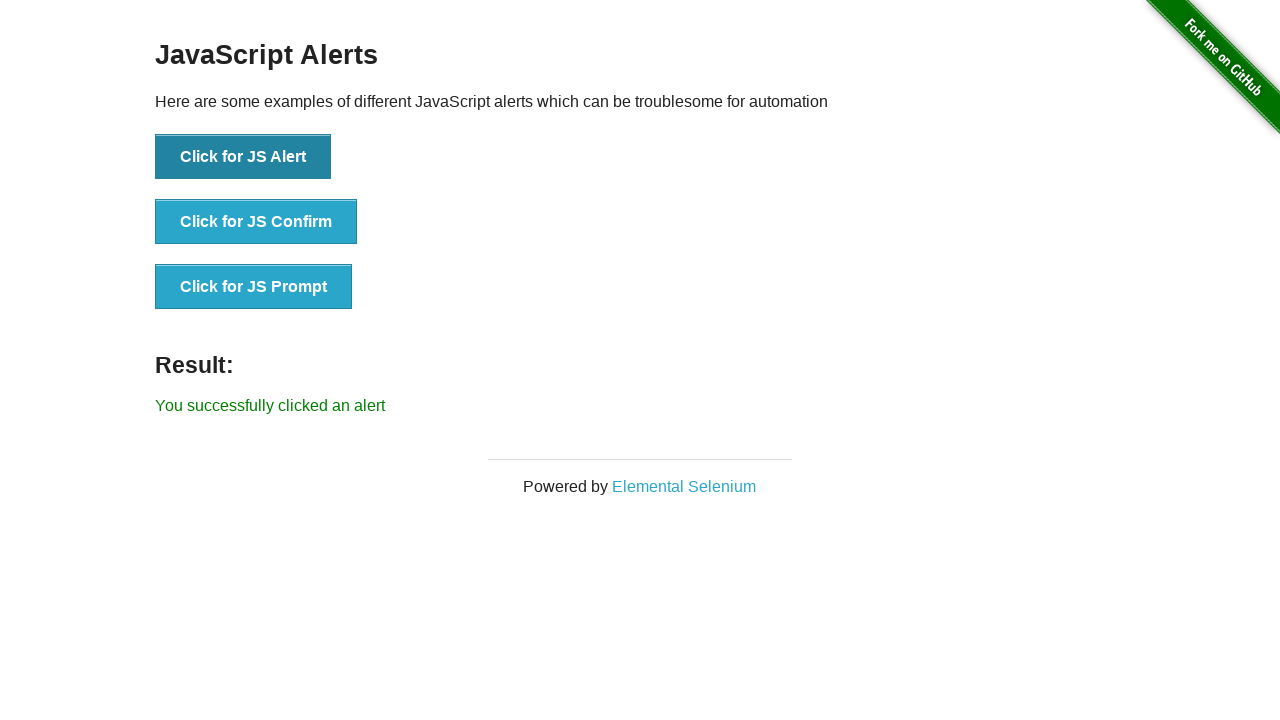

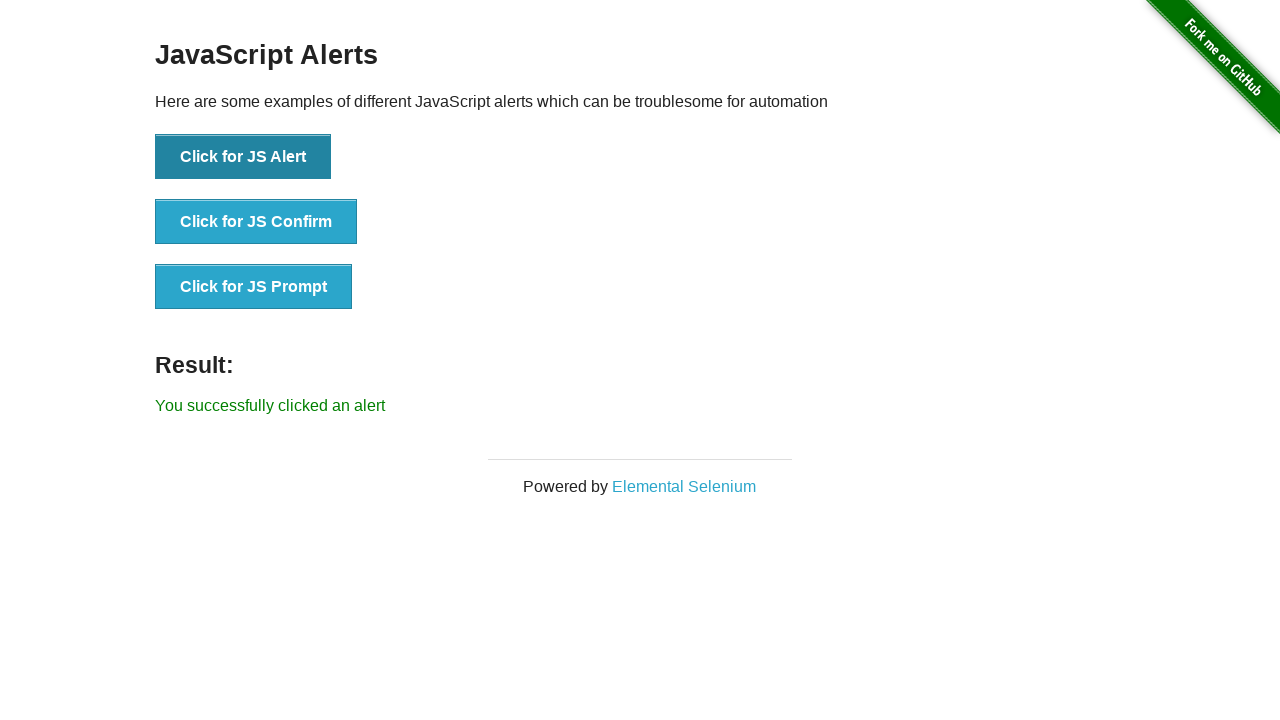